Tests dynamic dropdown functionality on a flight booking practice page by selecting origin and destination airports from cascading dropdowns

Starting URL: https://rahulshettyacademy.com/dropdownsPractise/

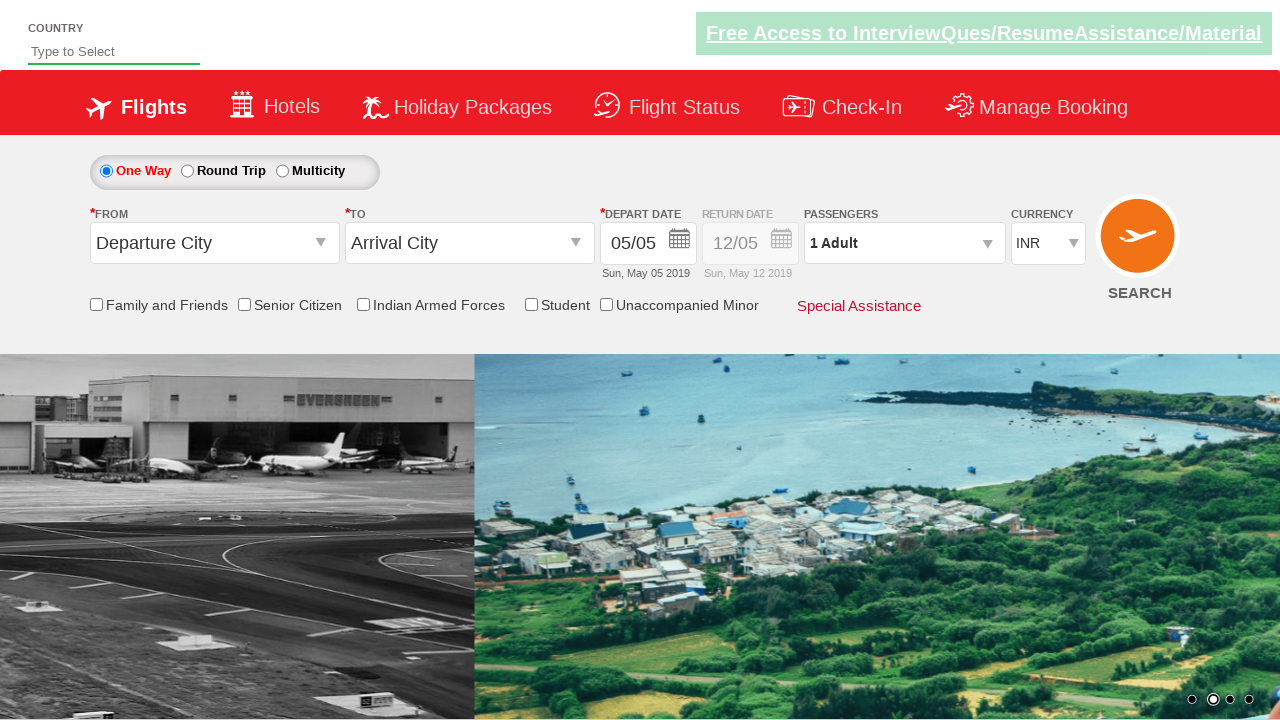

Clicked on origin station dropdown to open it at (214, 243) on #ctl00_mainContent_ddl_originStation1_CTXT
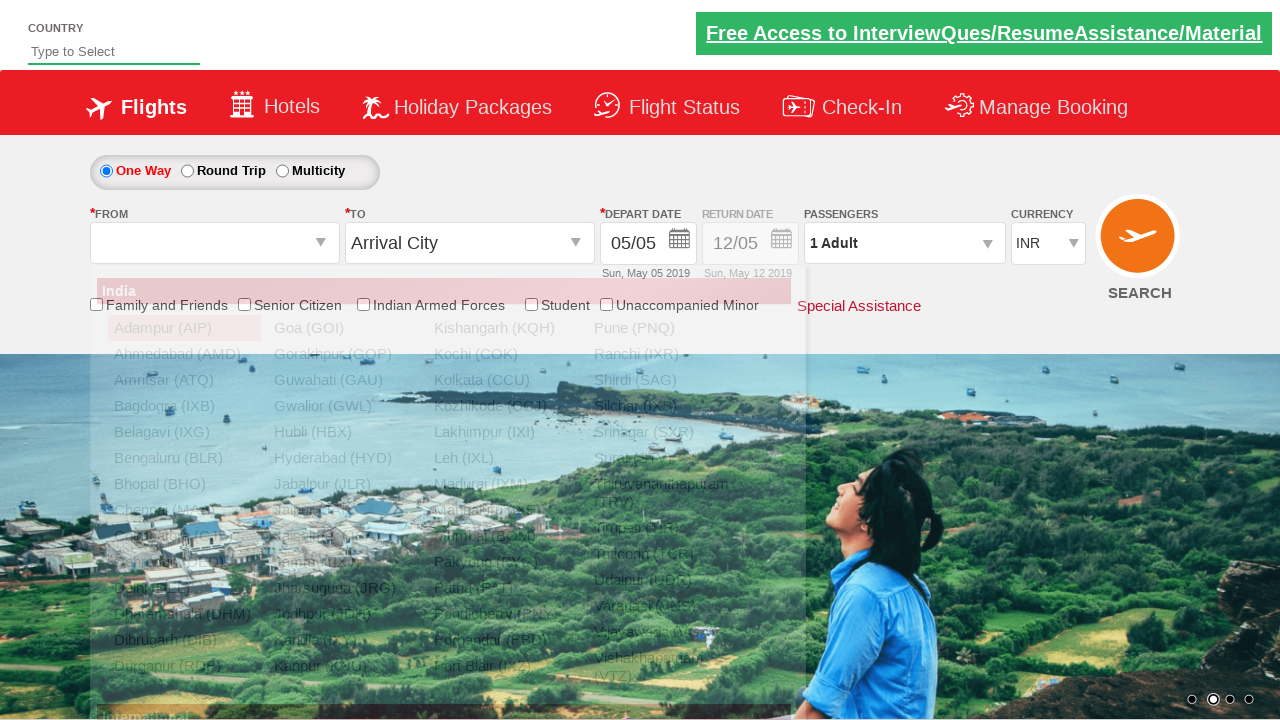

Selected ATQ (Amritsar) as origin airport at (184, 380) on a[value='ATQ']
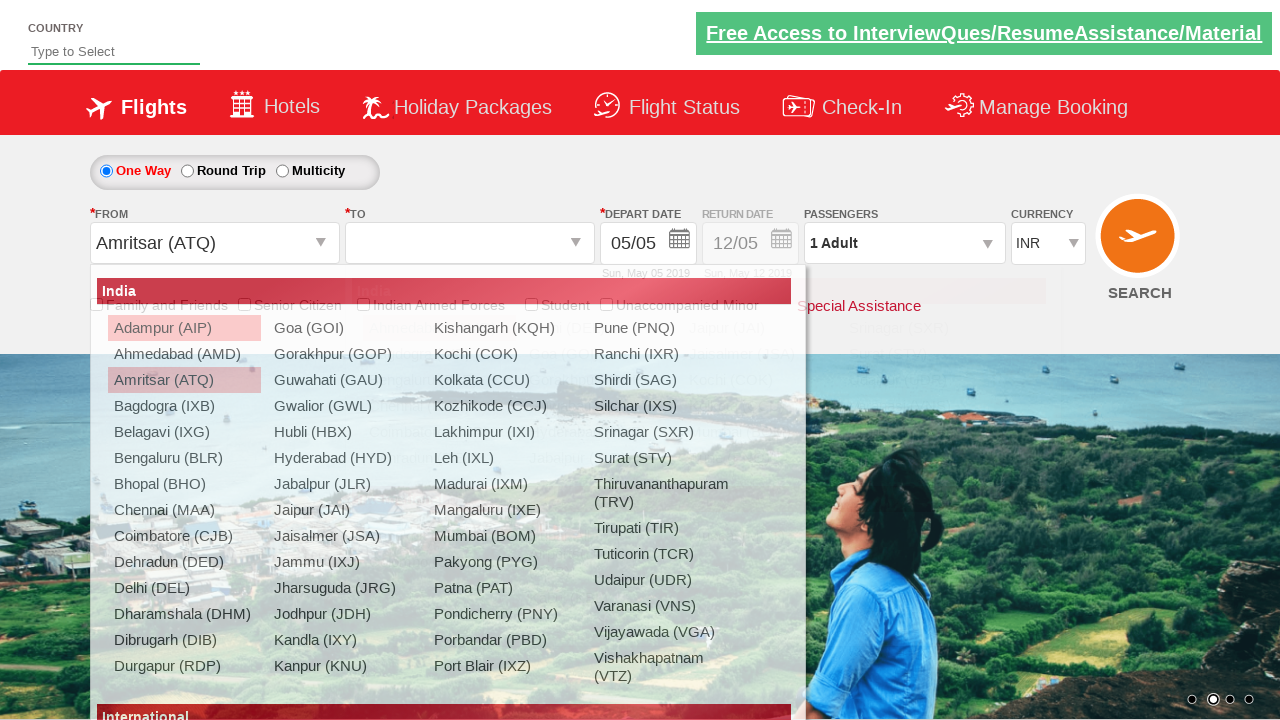

Waited for destination dropdown to be ready
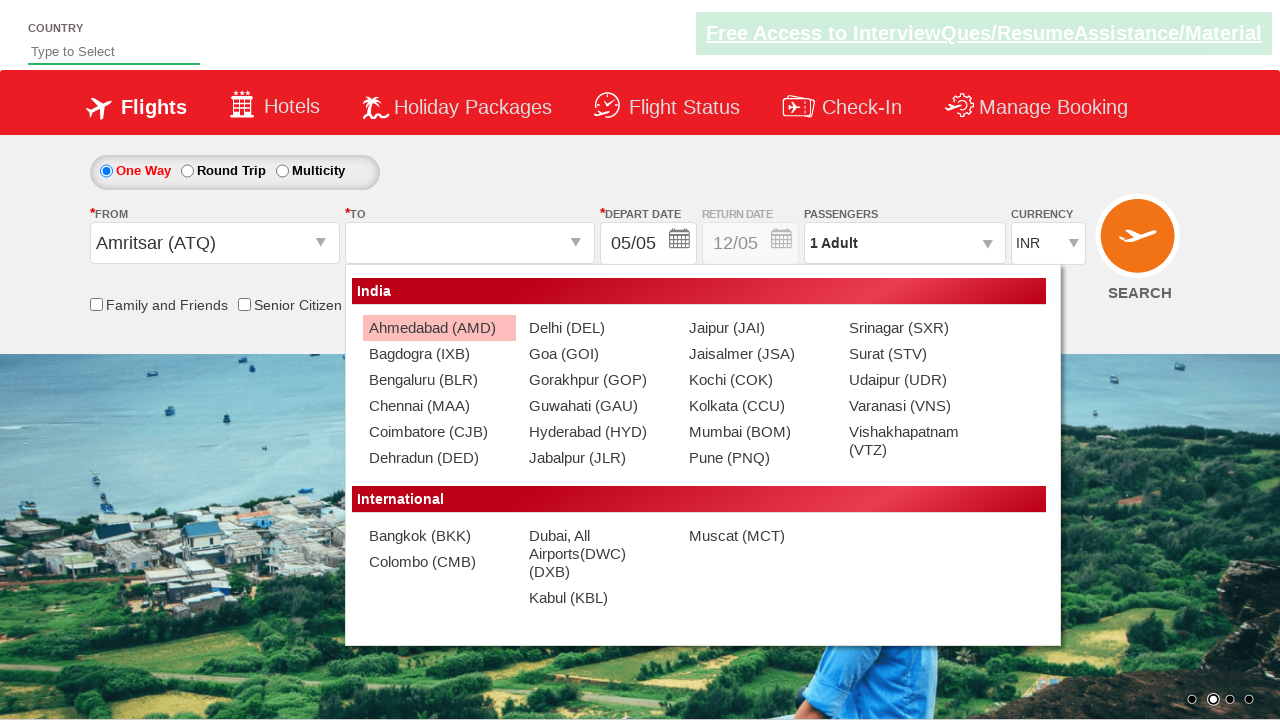

Selected BLR (Bangalore) as destination airport at (439, 380) on #ctl00_mainContent_ddl_destinationStation1_CTNR a[value='BLR']
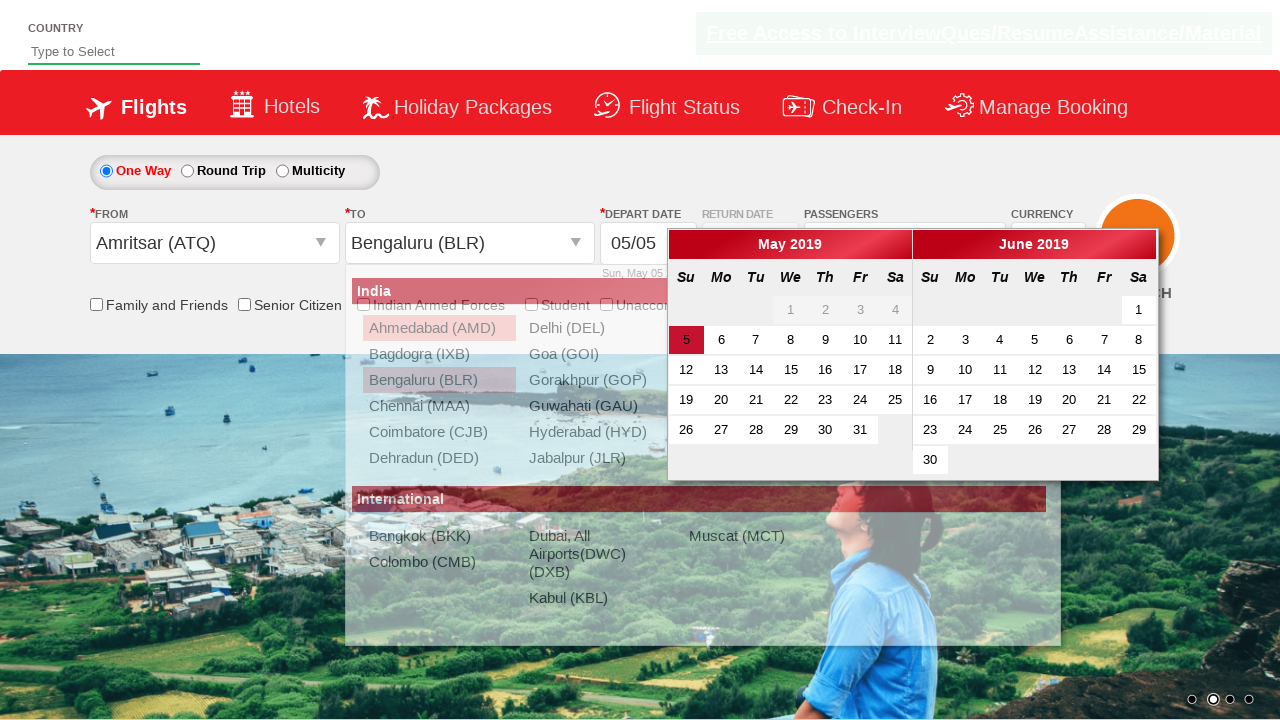

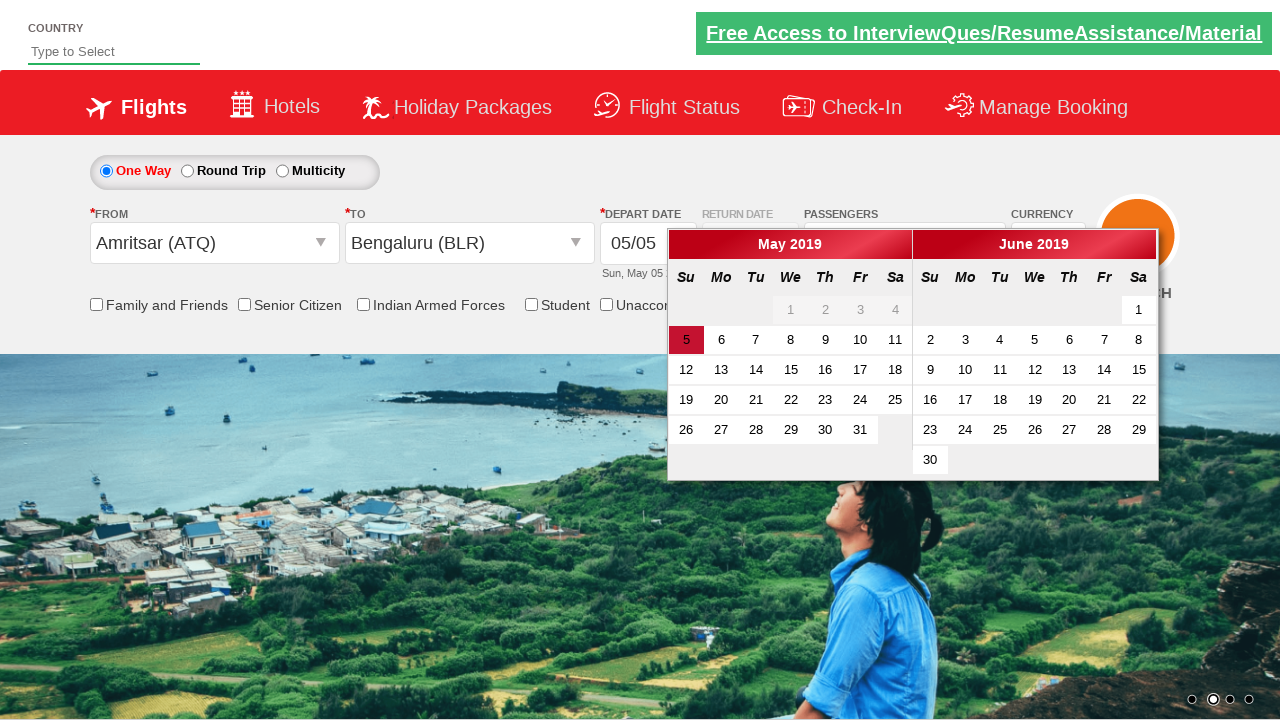